Tests jQuery UI datepicker functionality by opening the calendar and selecting today's date

Starting URL: https://jqueryui.com/datepicker/

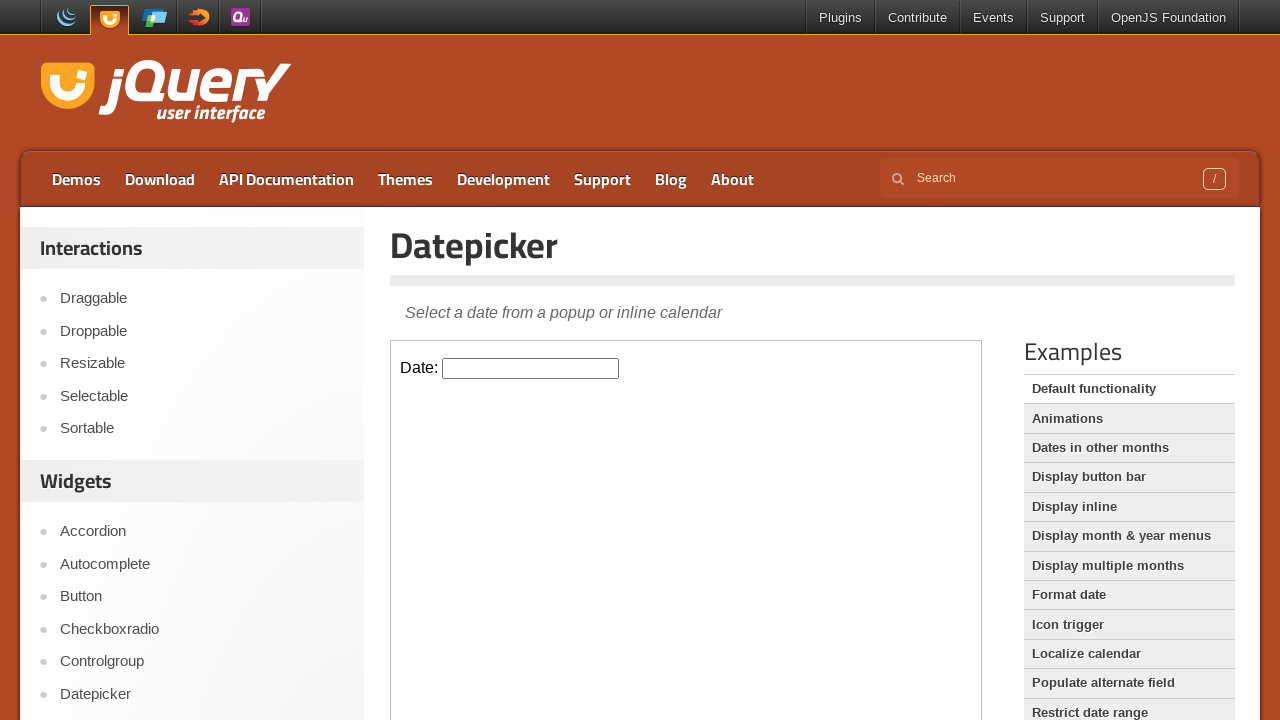

Located the demo iframe containing the datepicker
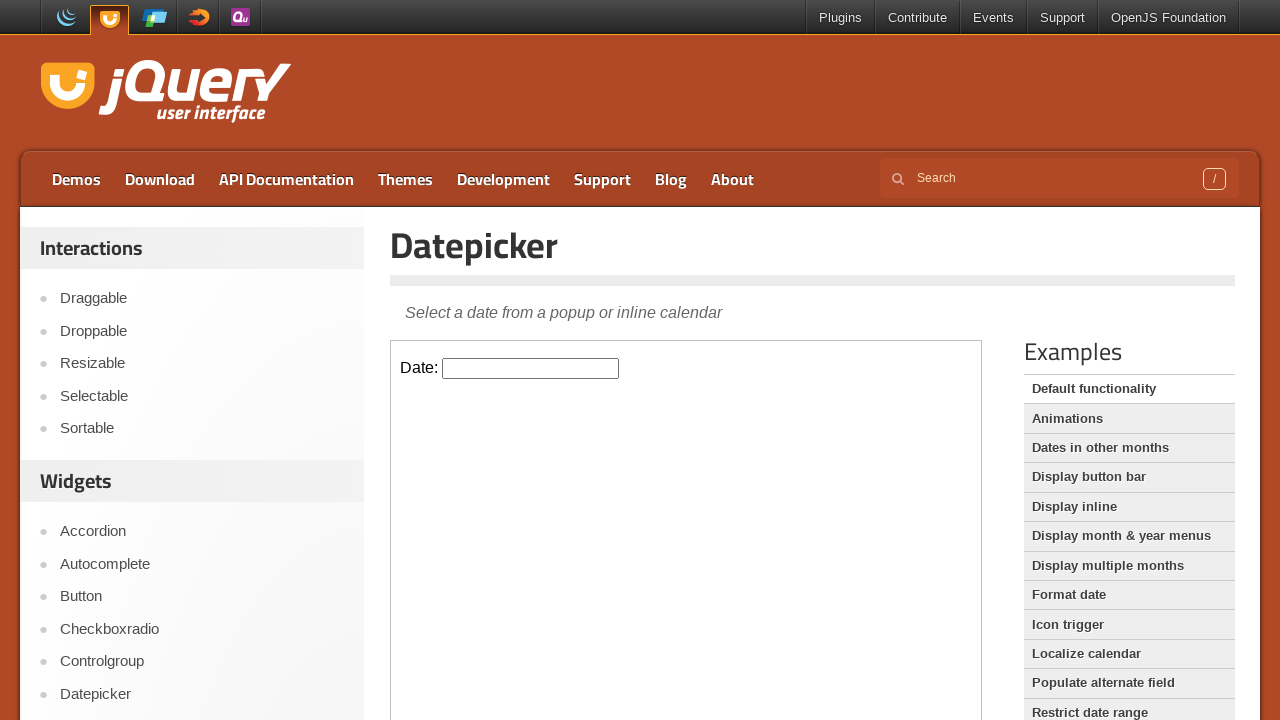

Clicked the datepicker input to open the calendar at (531, 368) on .demo-frame >> internal:control=enter-frame >> input.hasDatepicker
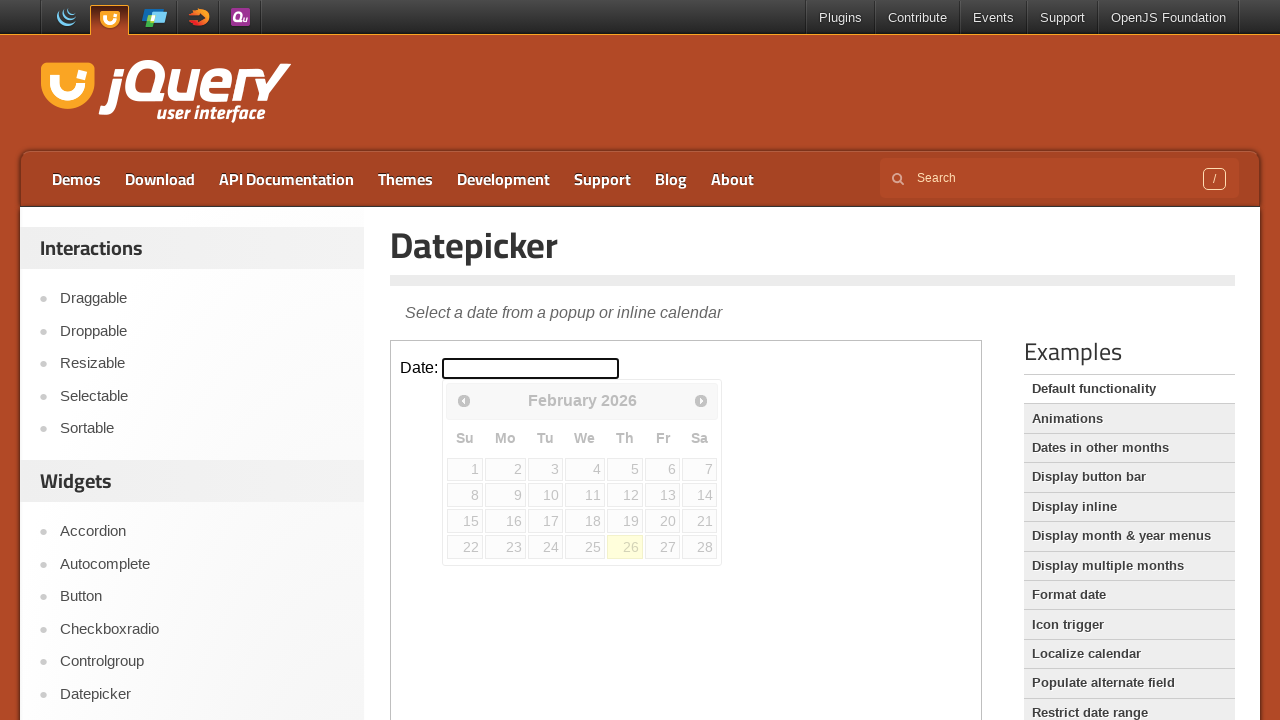

Retrieved today's date: 26
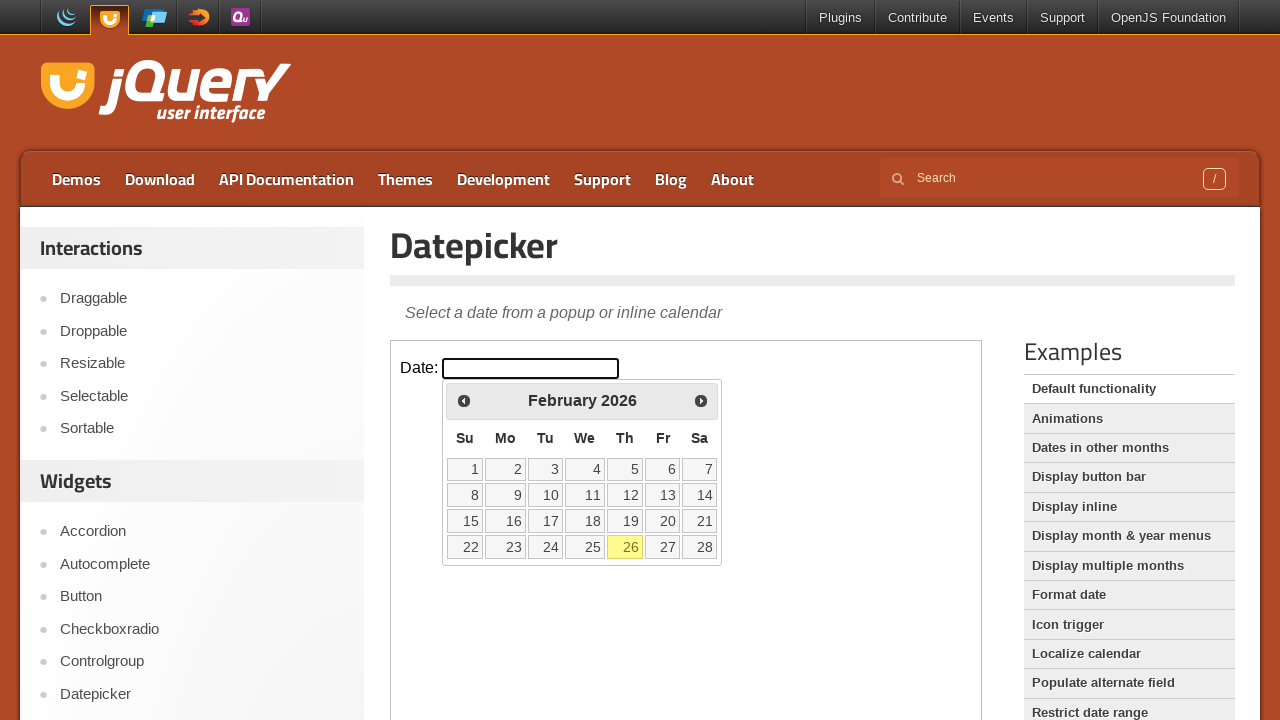

Selected today's date (26) from the jQuery UI datepicker calendar at (625, 547) on .demo-frame >> internal:control=enter-frame >> //table[@class='ui-datepicker-cal
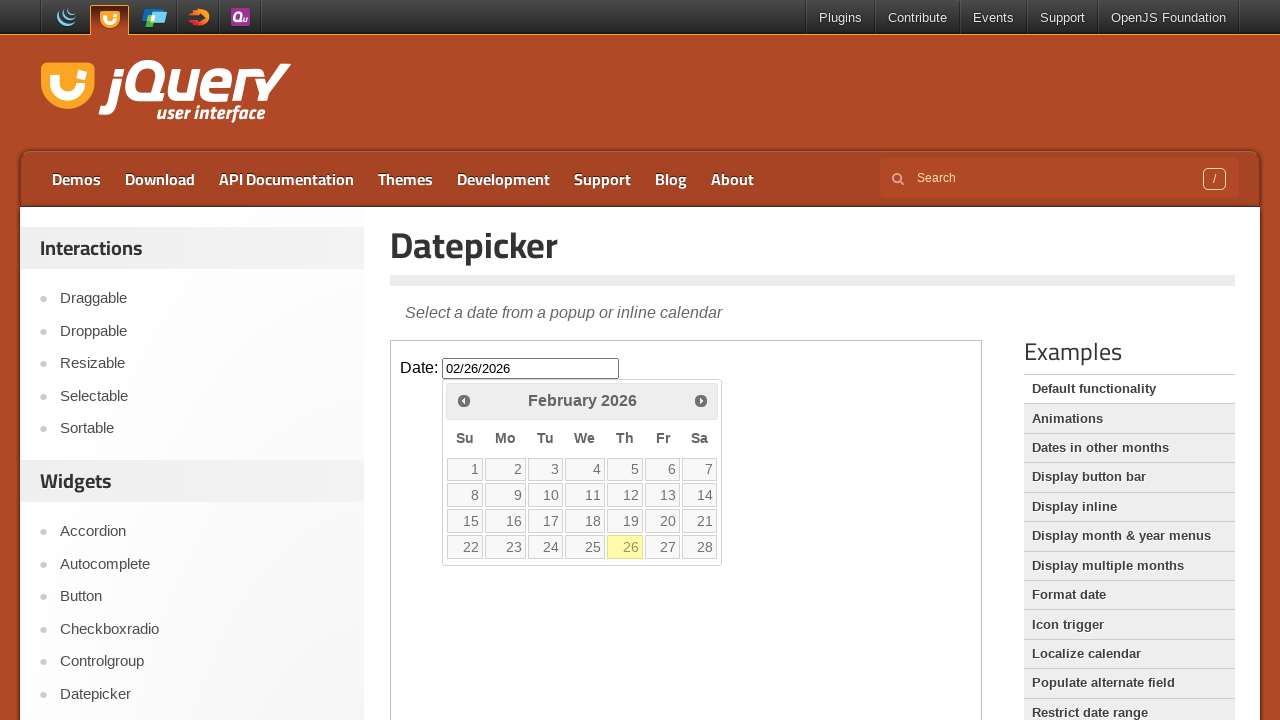

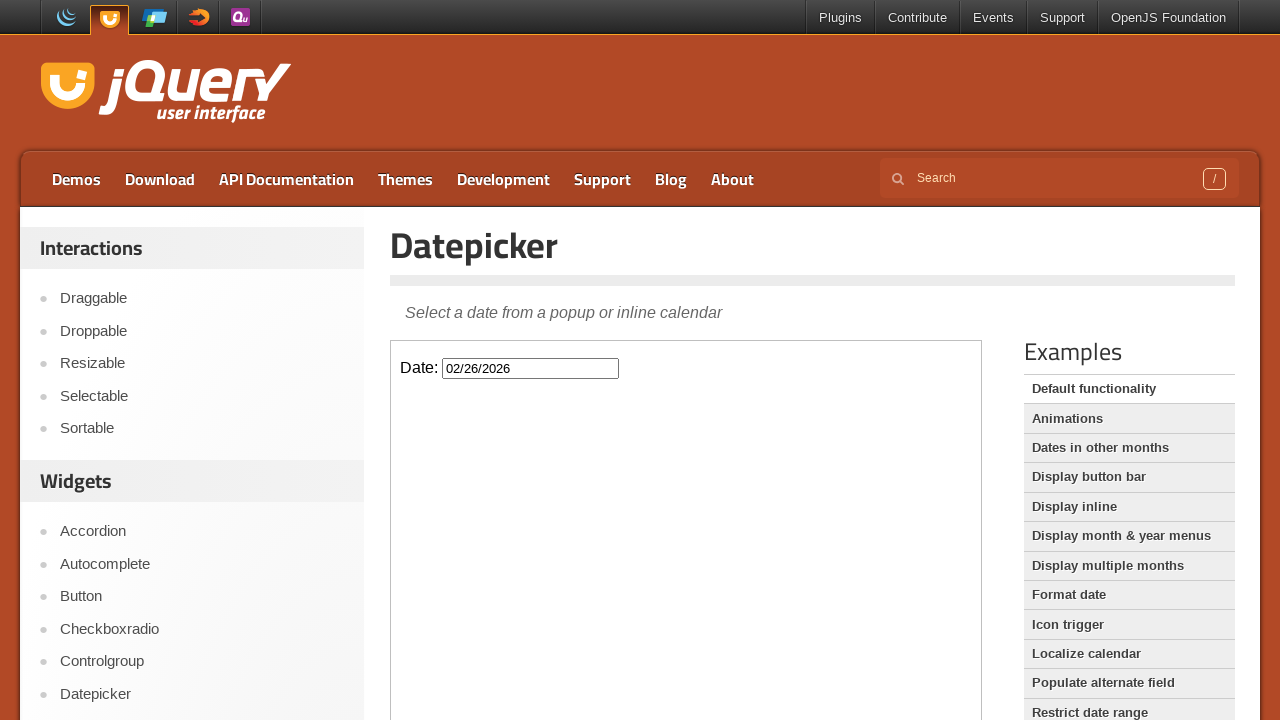